Tests navigation by clicking on a resume section heading and then clicking on a resume model link

Starting URL: http://greenstech.in/selenium-course-content.html

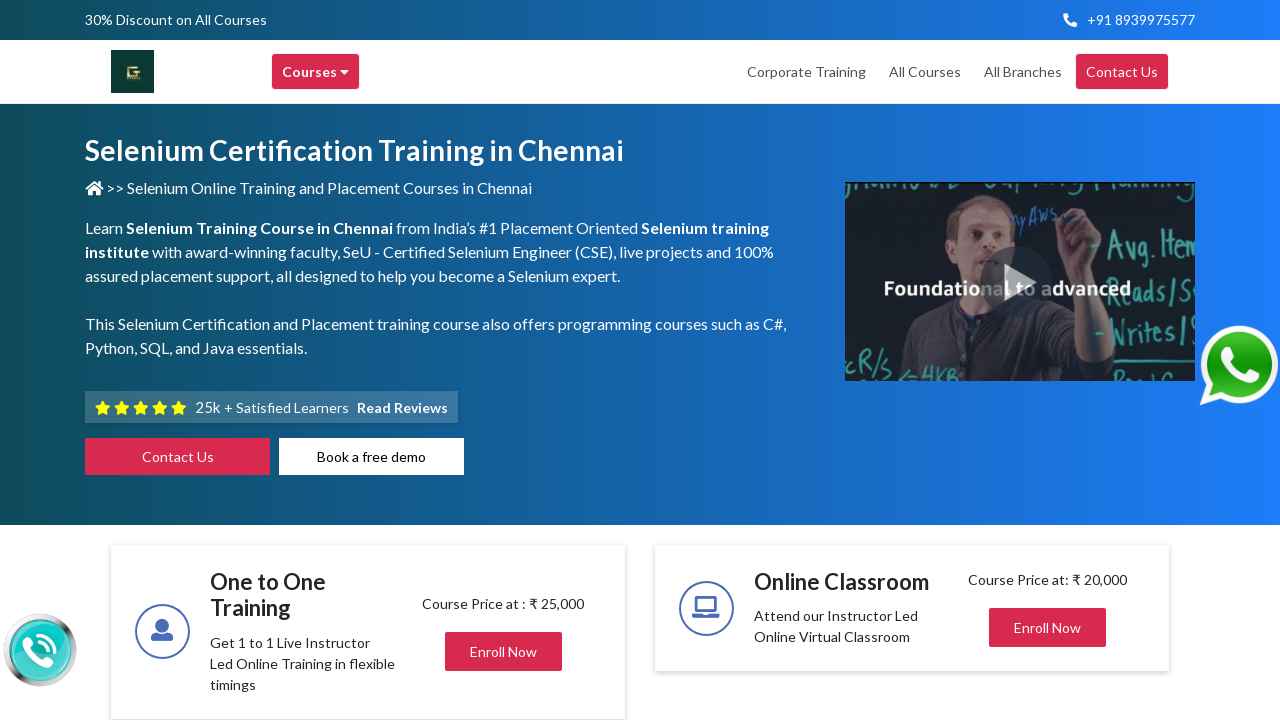

Clicked on resume section heading at (1048, 360) on #heading201
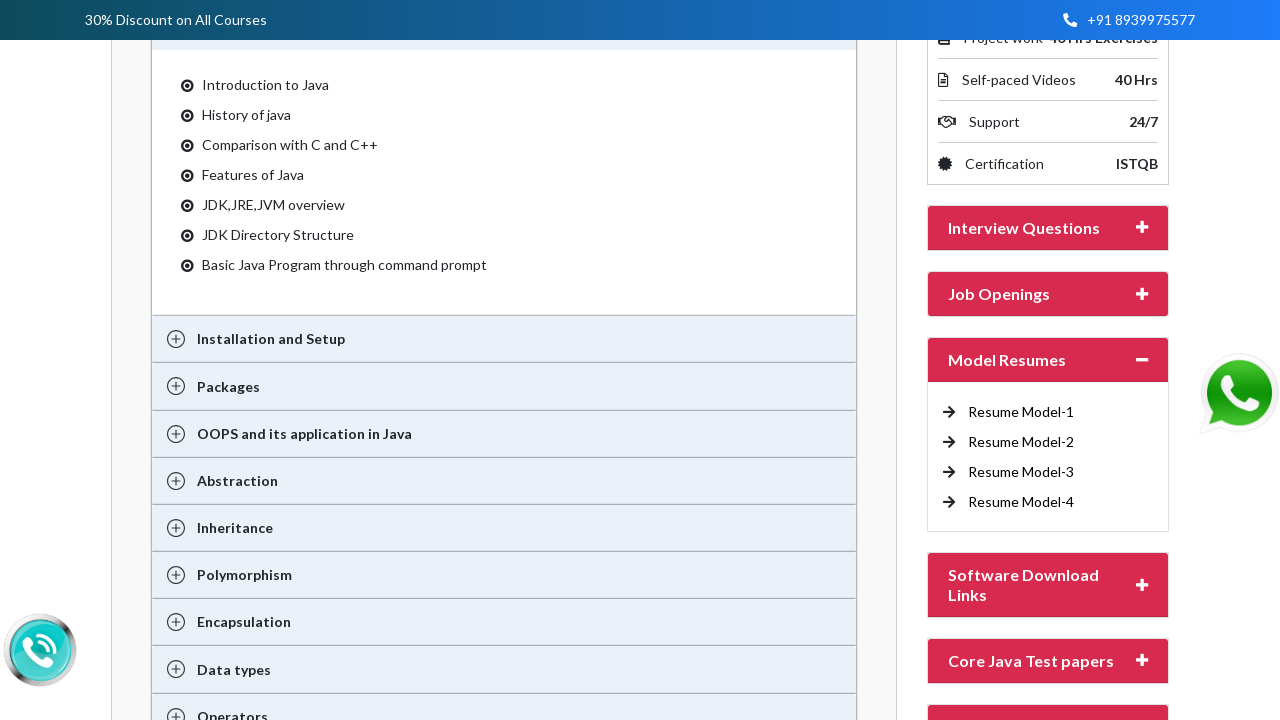

Waited for Resume Model-1 link to appear
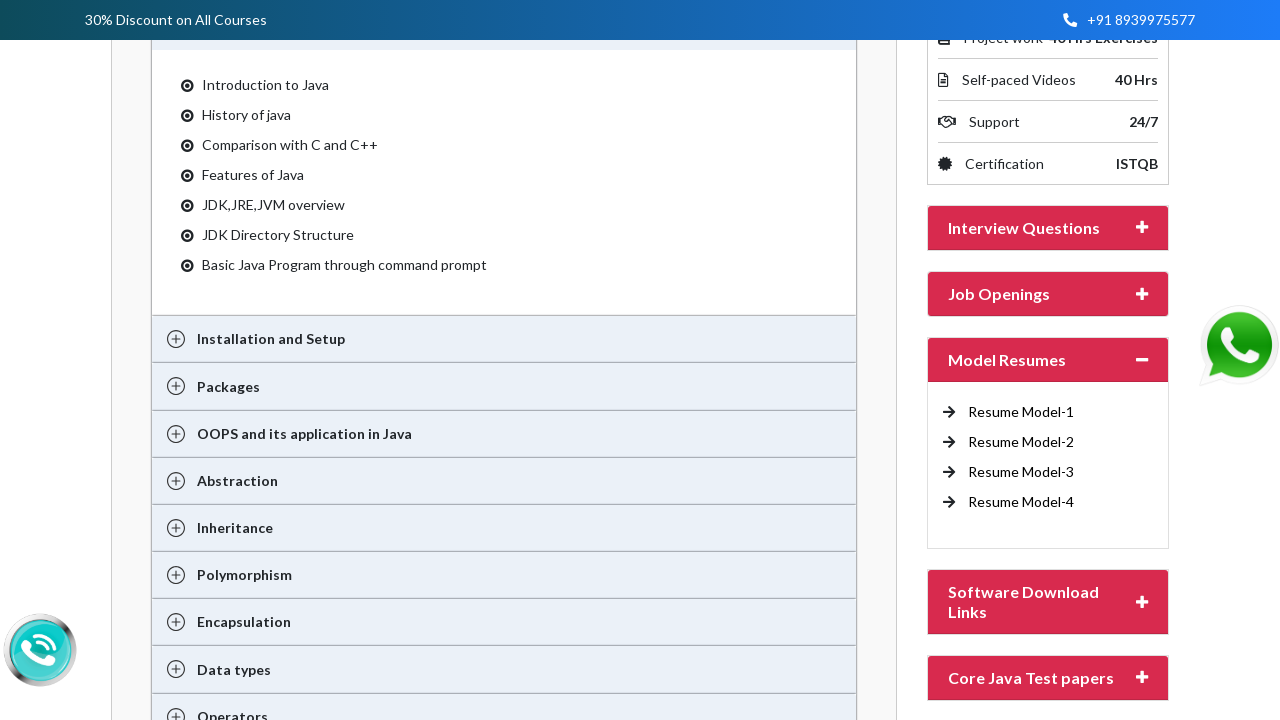

Clicked on Resume Model-1 link at (1021, 412) on a:has-text('Resume Model-1')
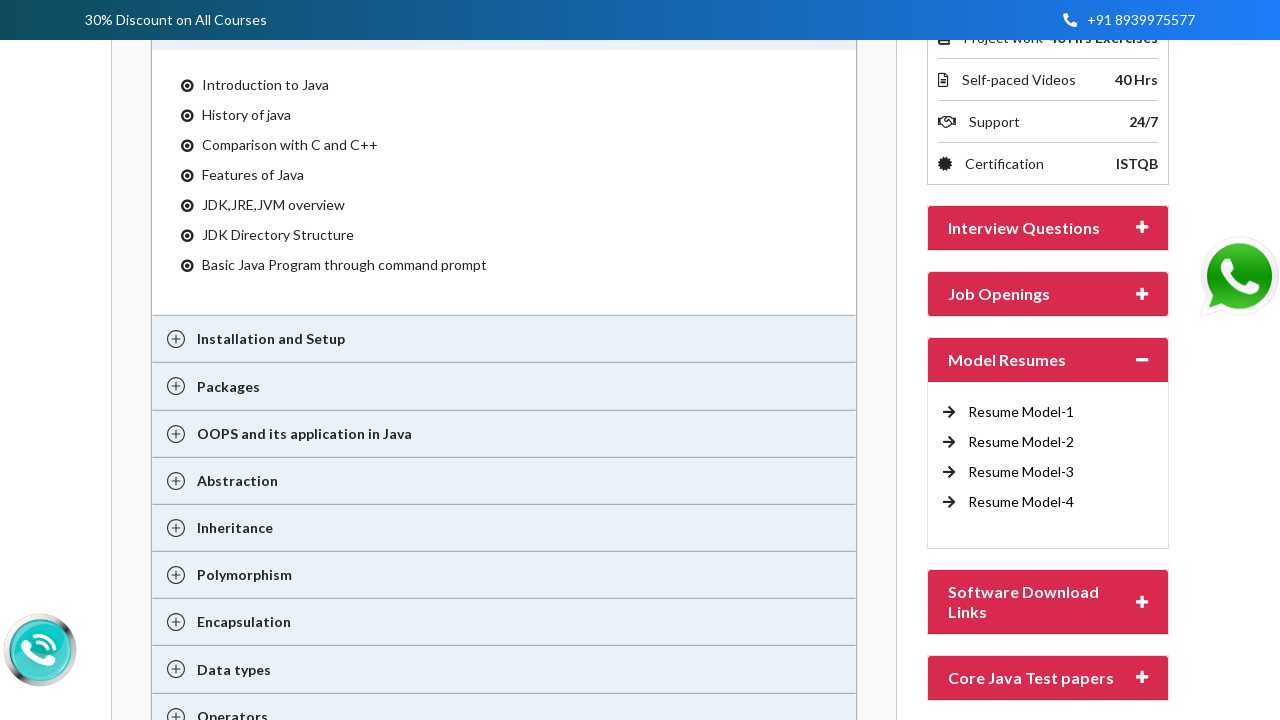

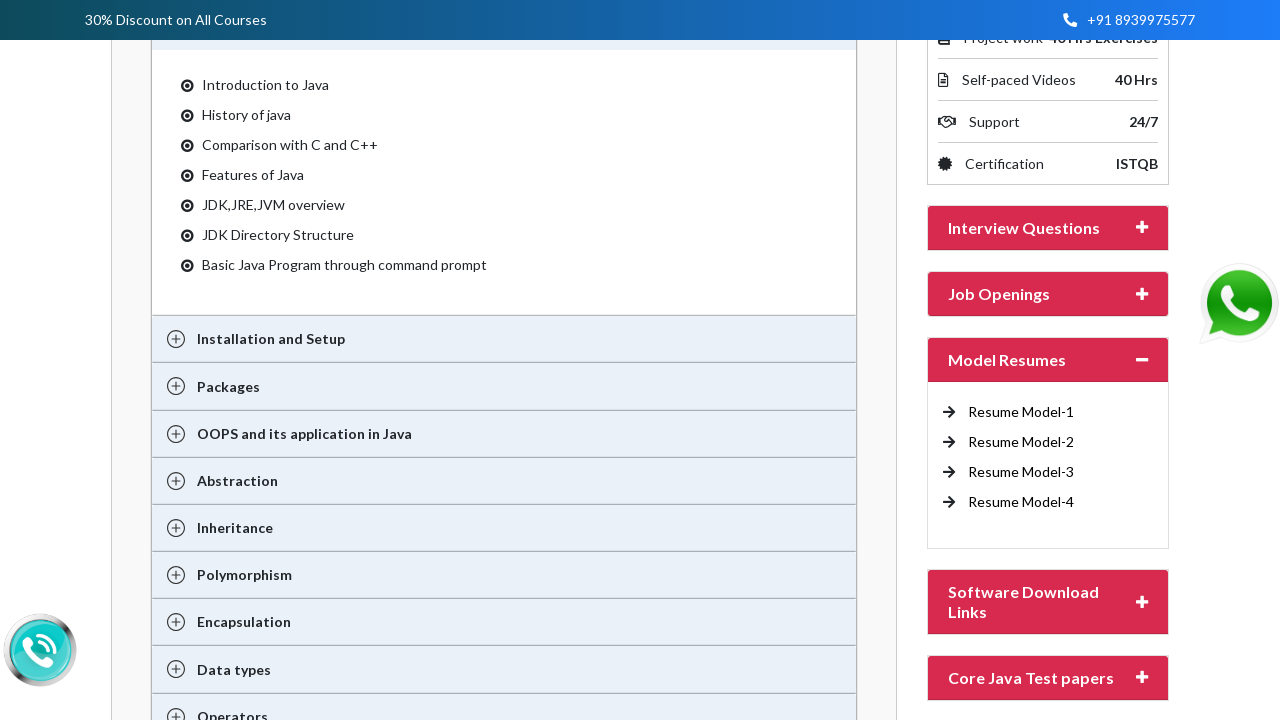